Tests iframe handling by switching between multiple frames and reading text content from elements within each frame

Starting URL: https://demoqa.com/frames

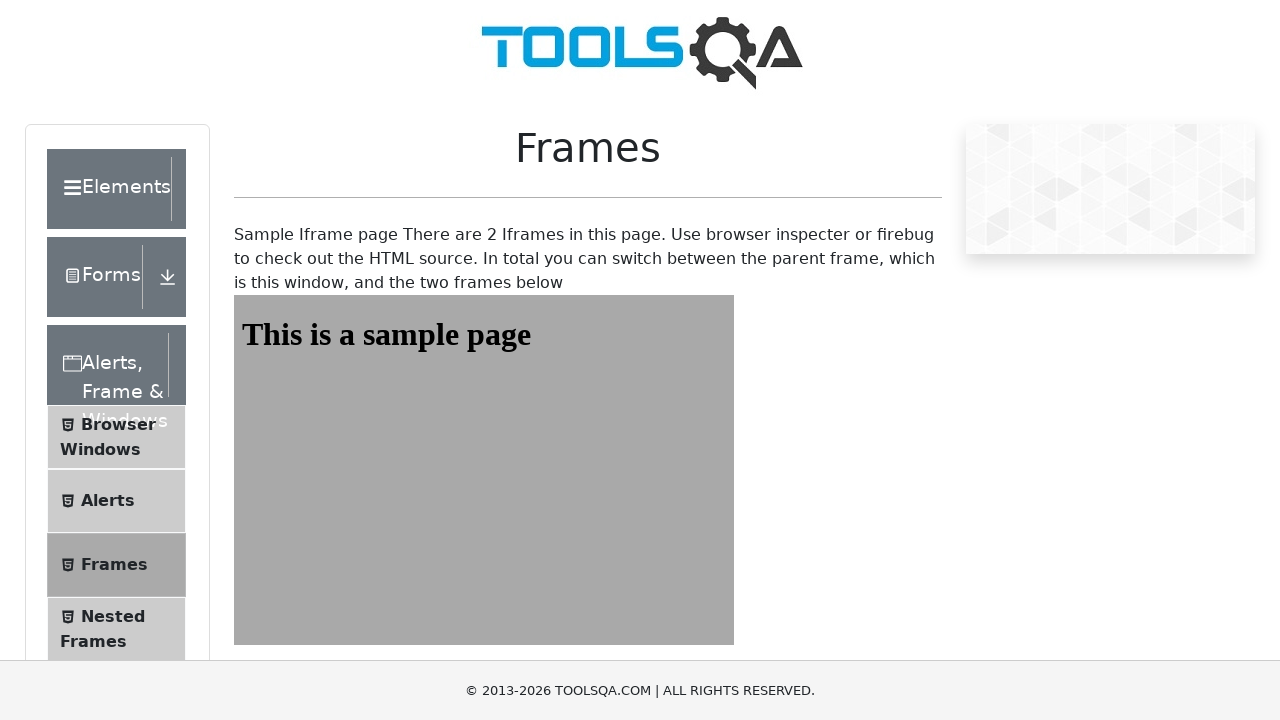

Scrolled down 400px to view frames
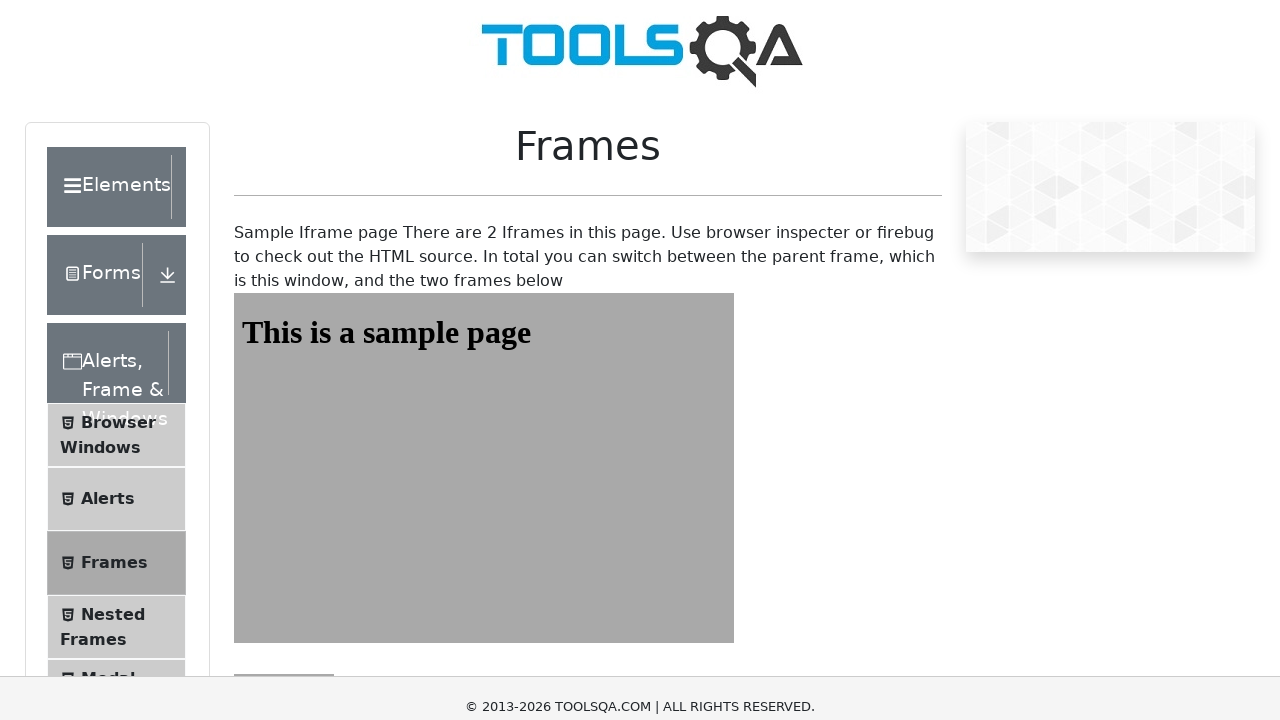

Located first iframe (#frame1)
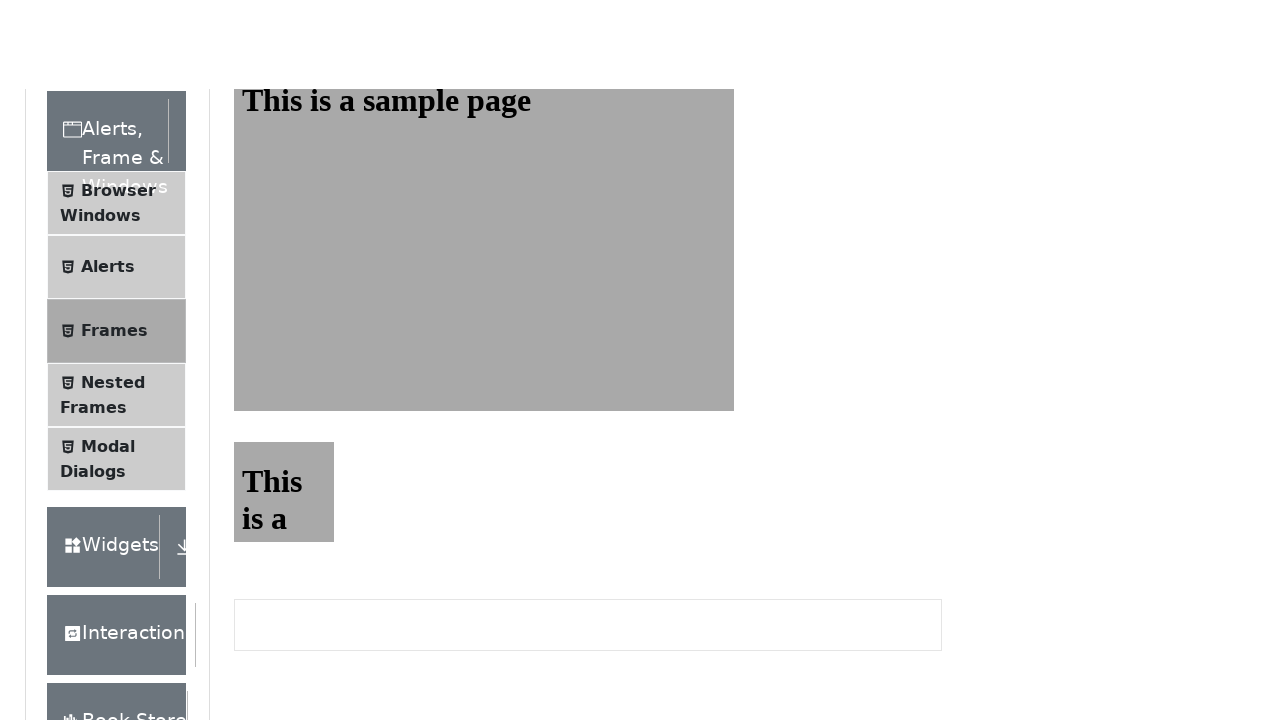

Located heading element in first iframe
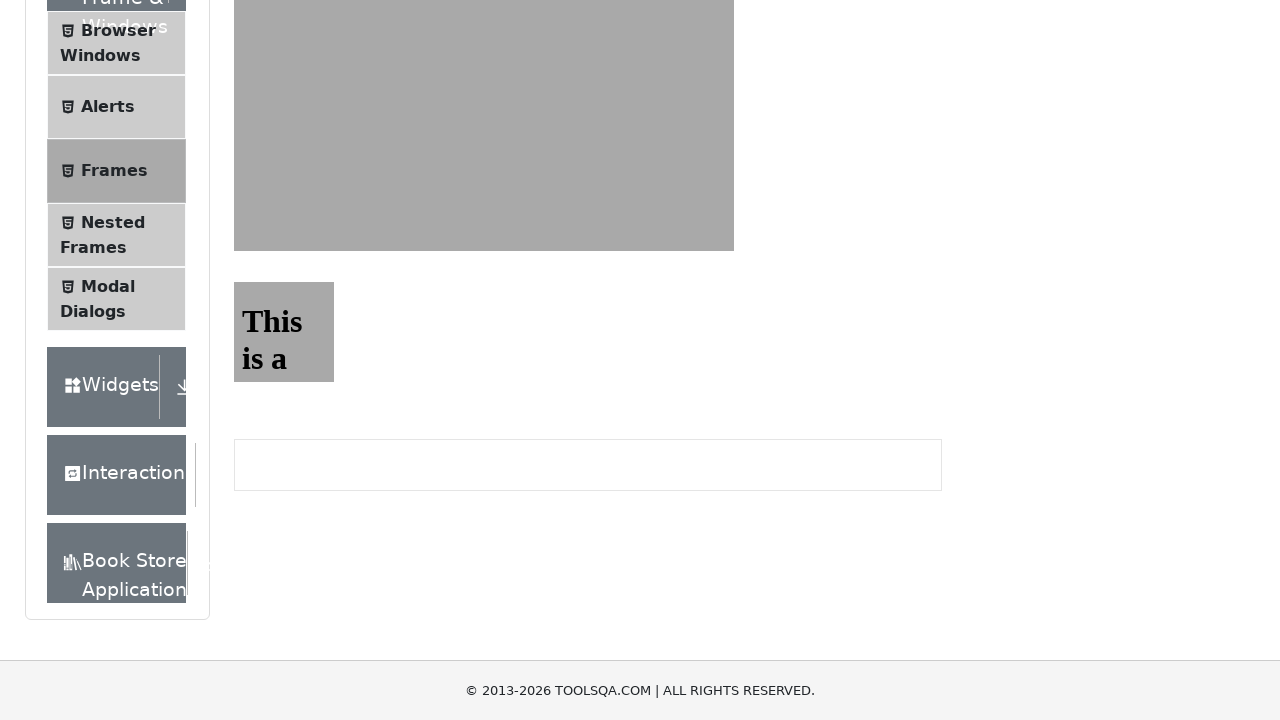

Read text from first iframe heading: 'This is a sample page'
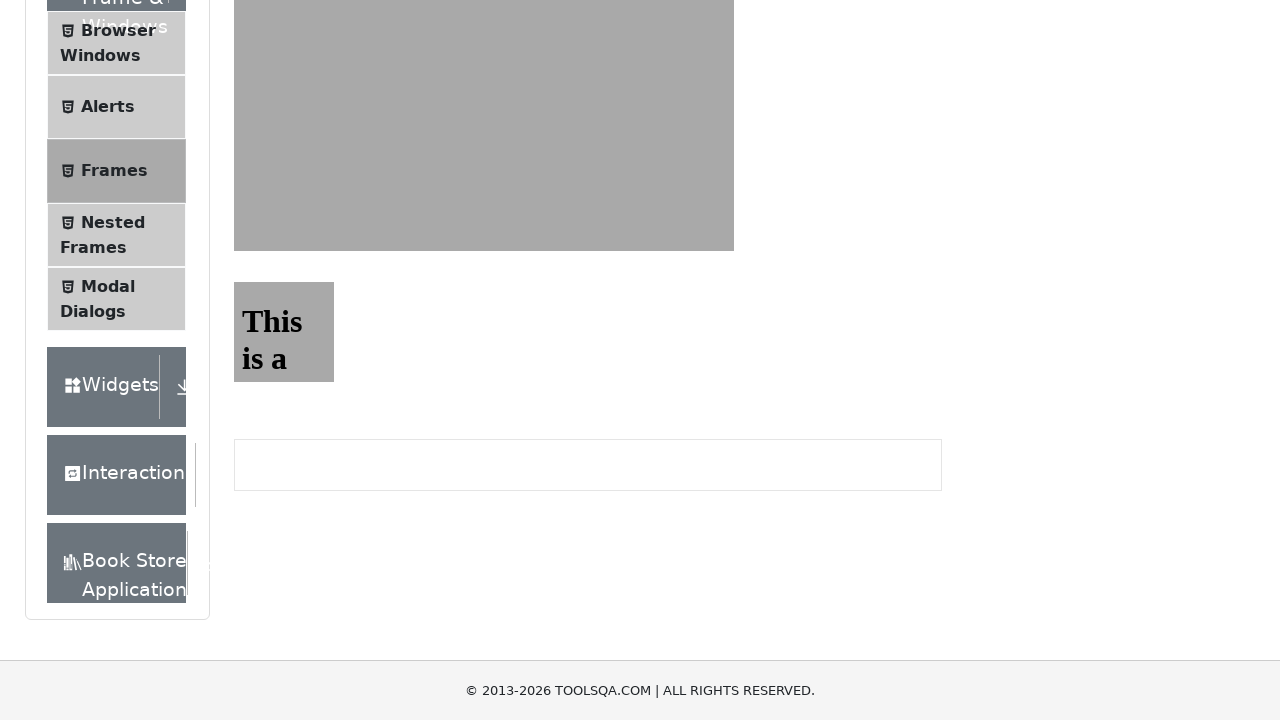

Located second iframe (#frame2)
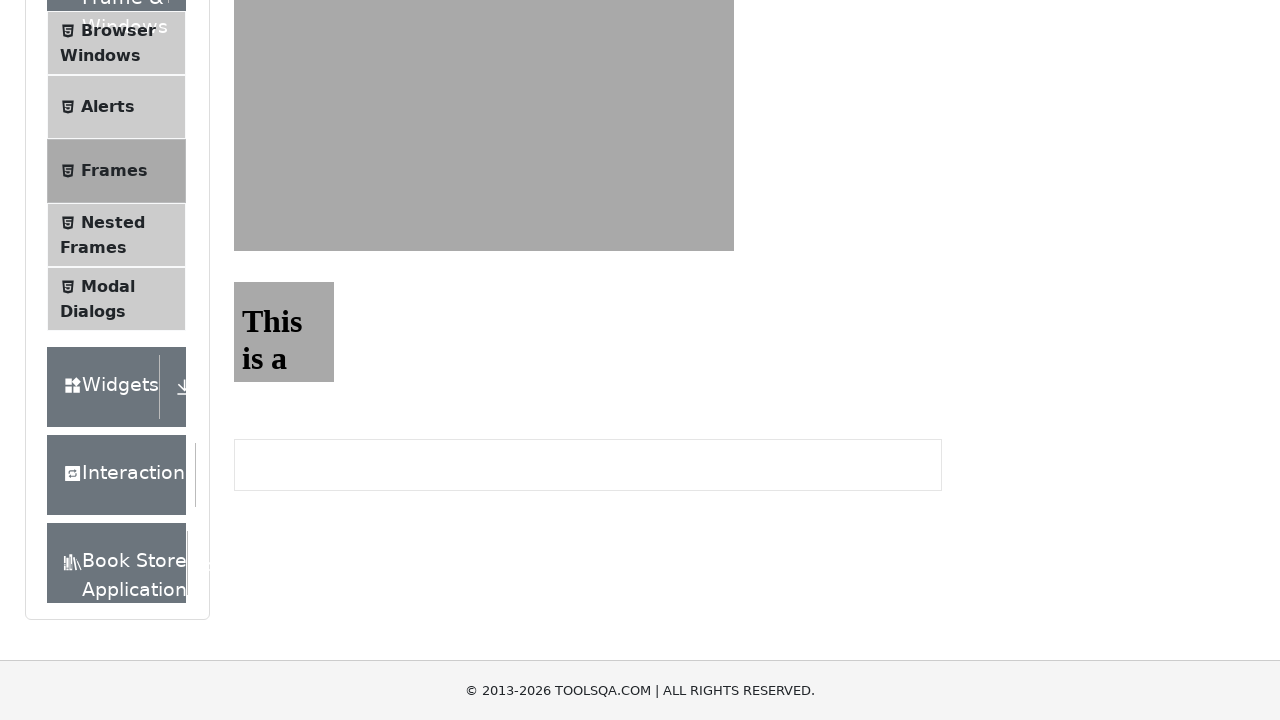

Located heading element in second iframe
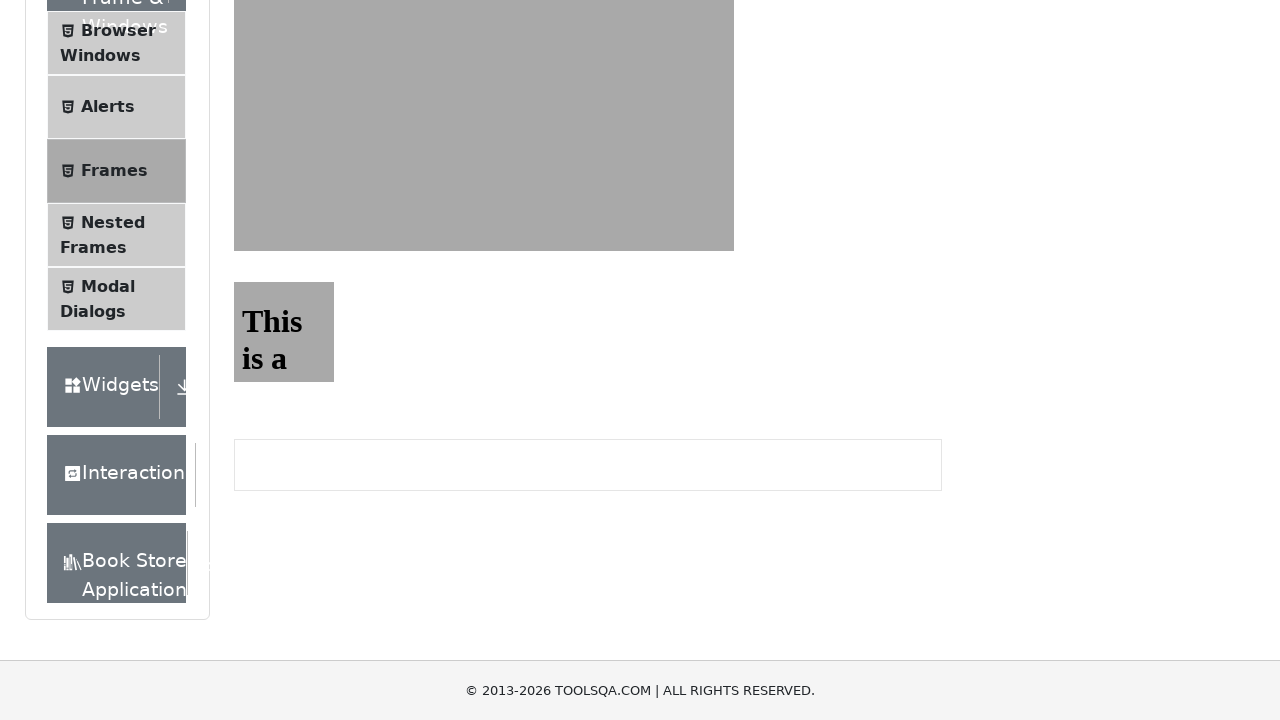

Read text from second iframe heading: 'This is a sample page'
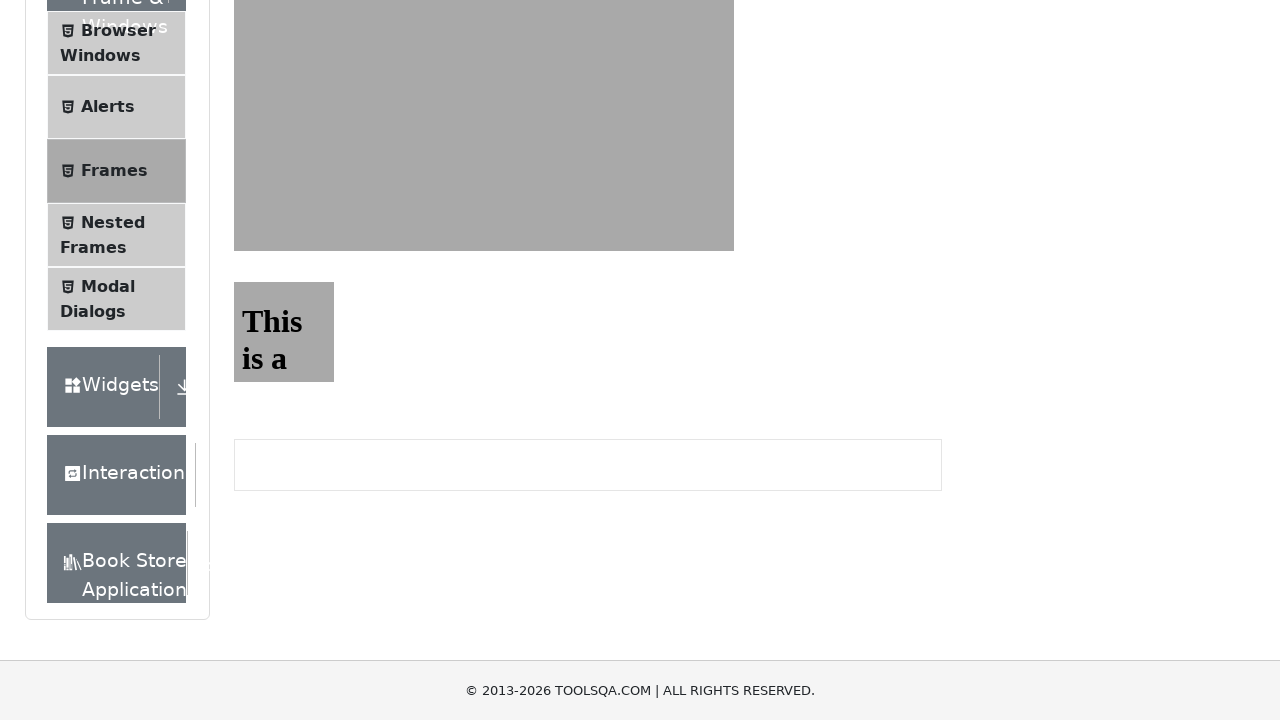

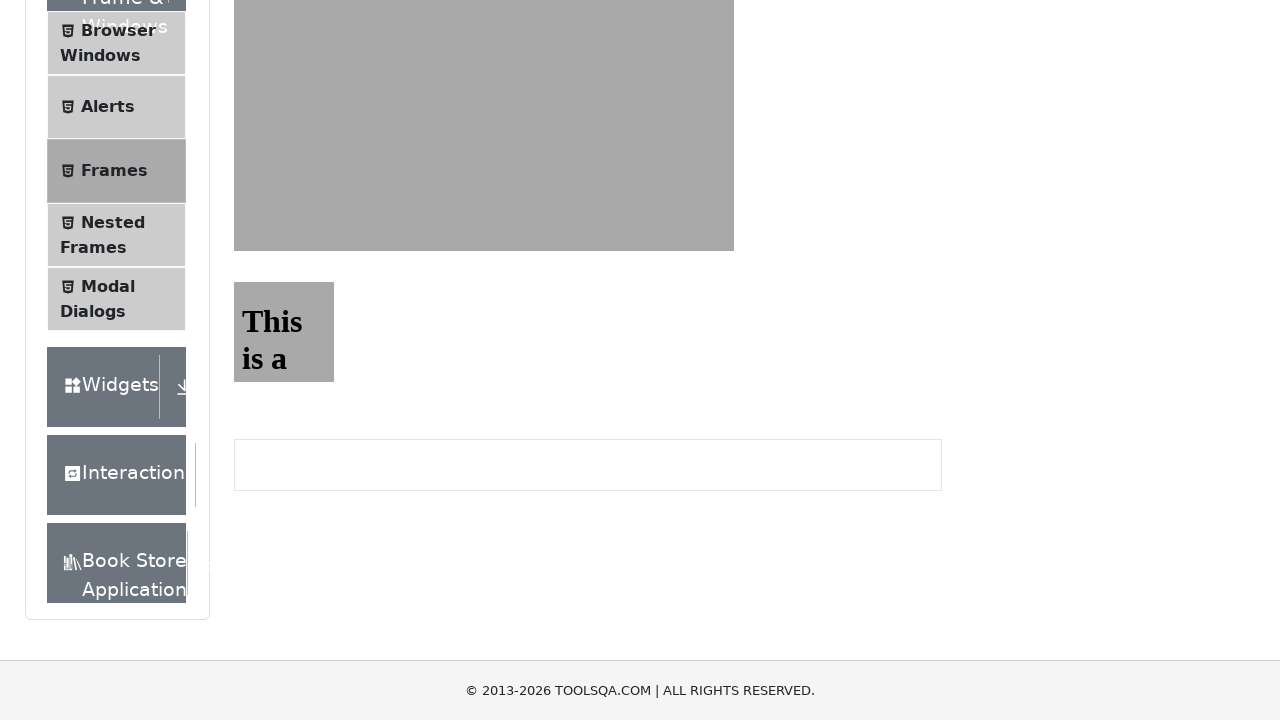